Tests slider functionality by switching to an iframe and dragging the slider handle right and then left using mouse actions

Starting URL: https://jqueryui.com/slider/

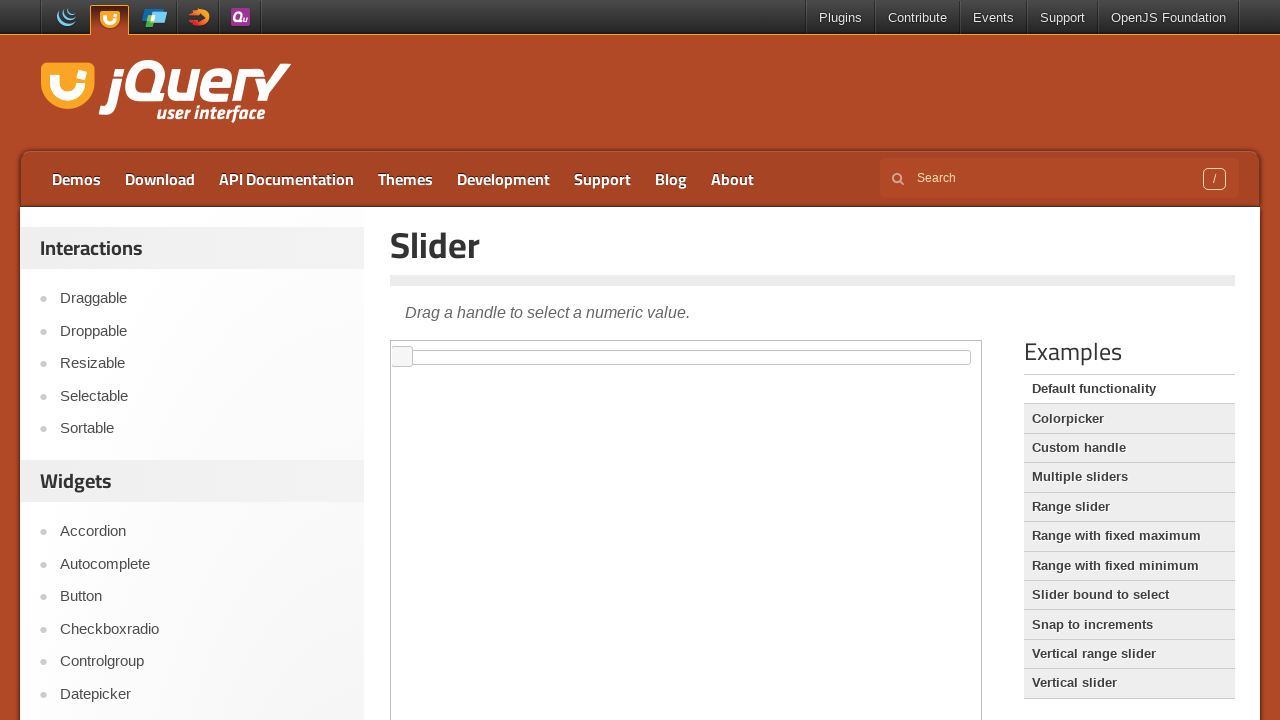

Located iframe containing the slider
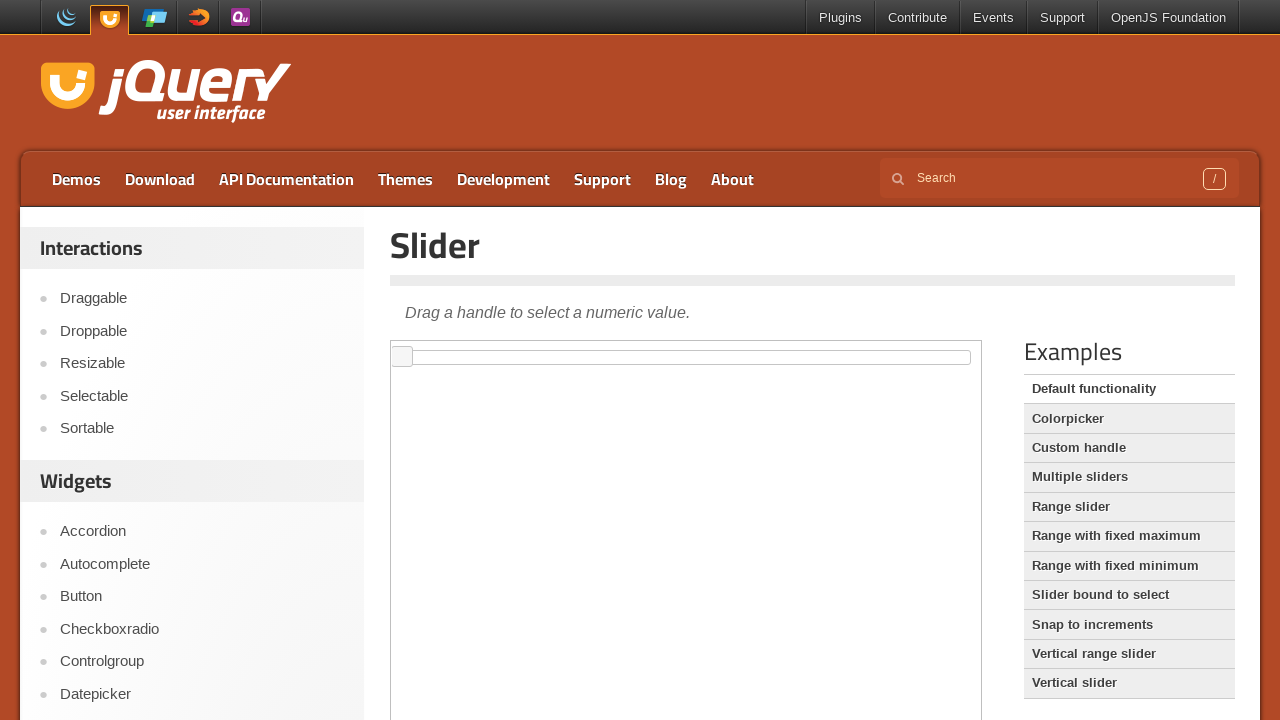

Located slider handle element
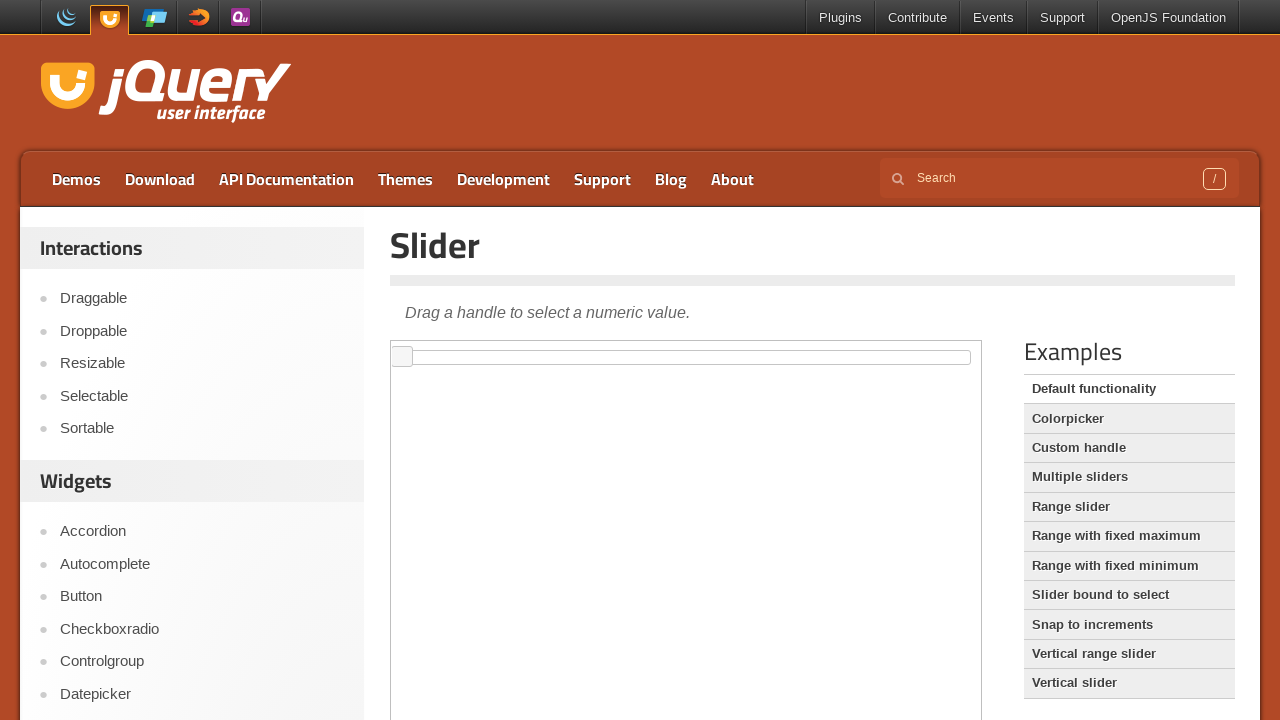

Slider handle became visible
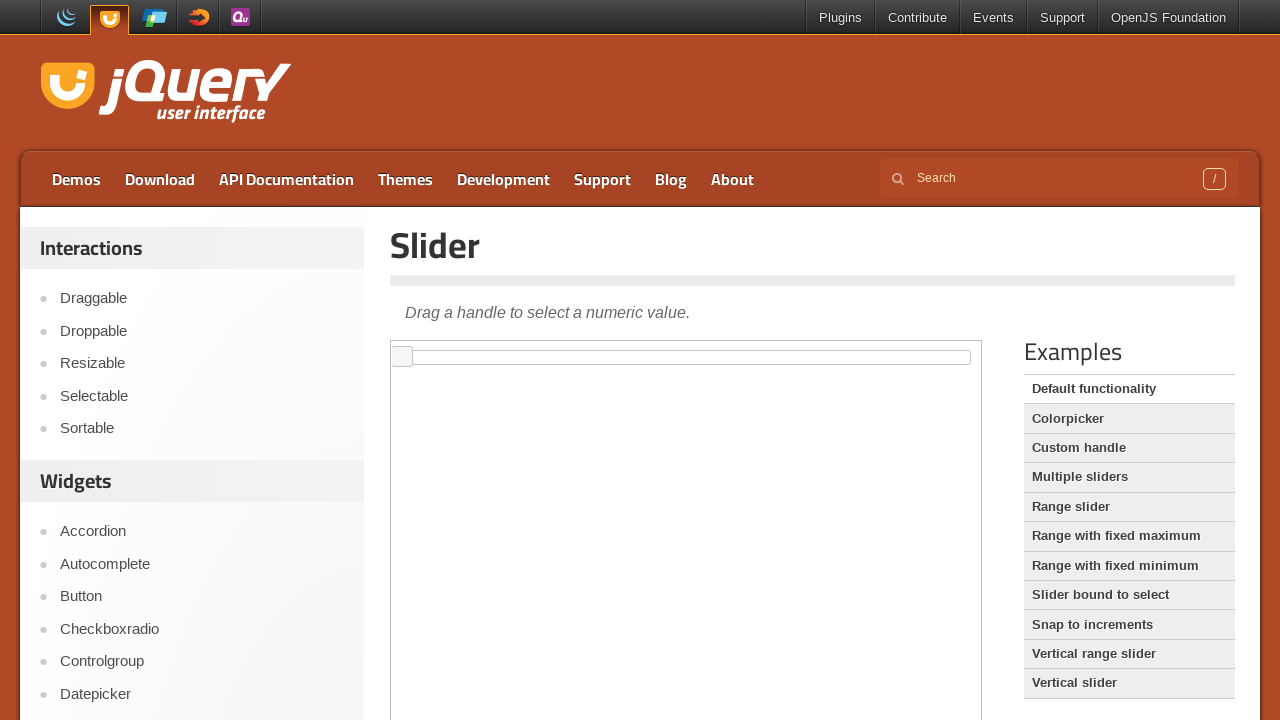

Retrieved slider handle bounding box
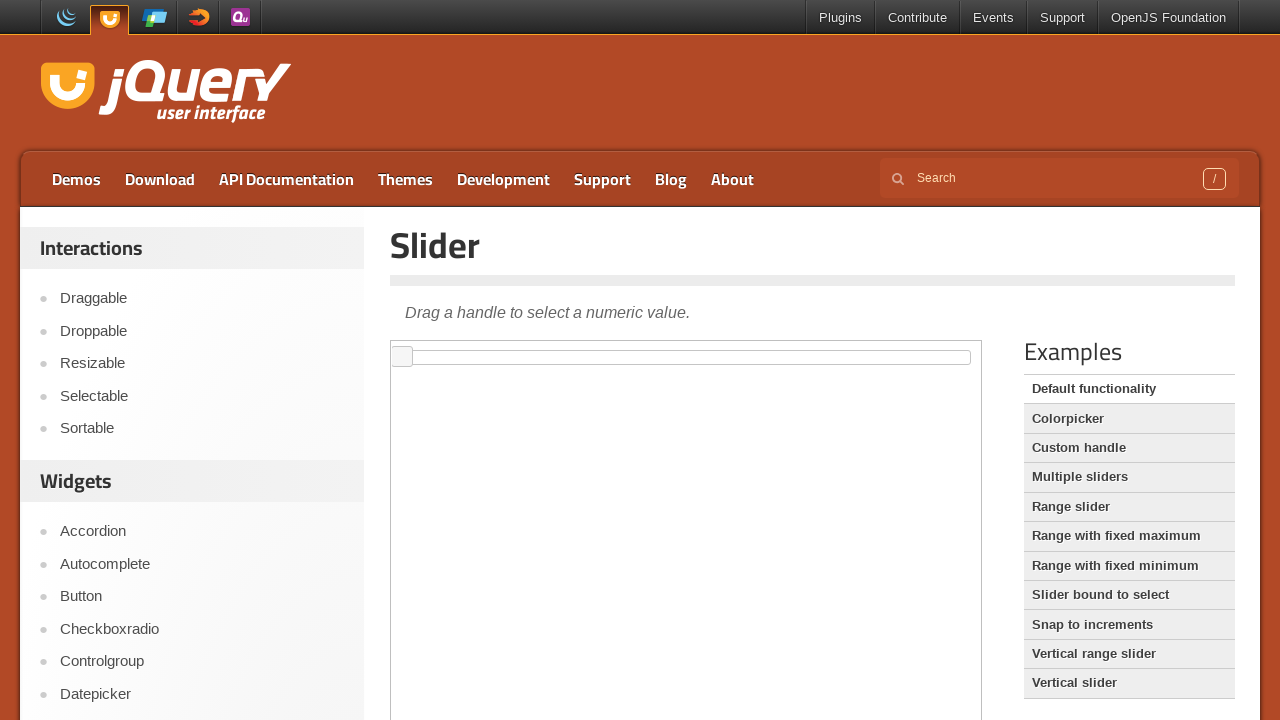

Moved mouse to slider handle center at (402, 357)
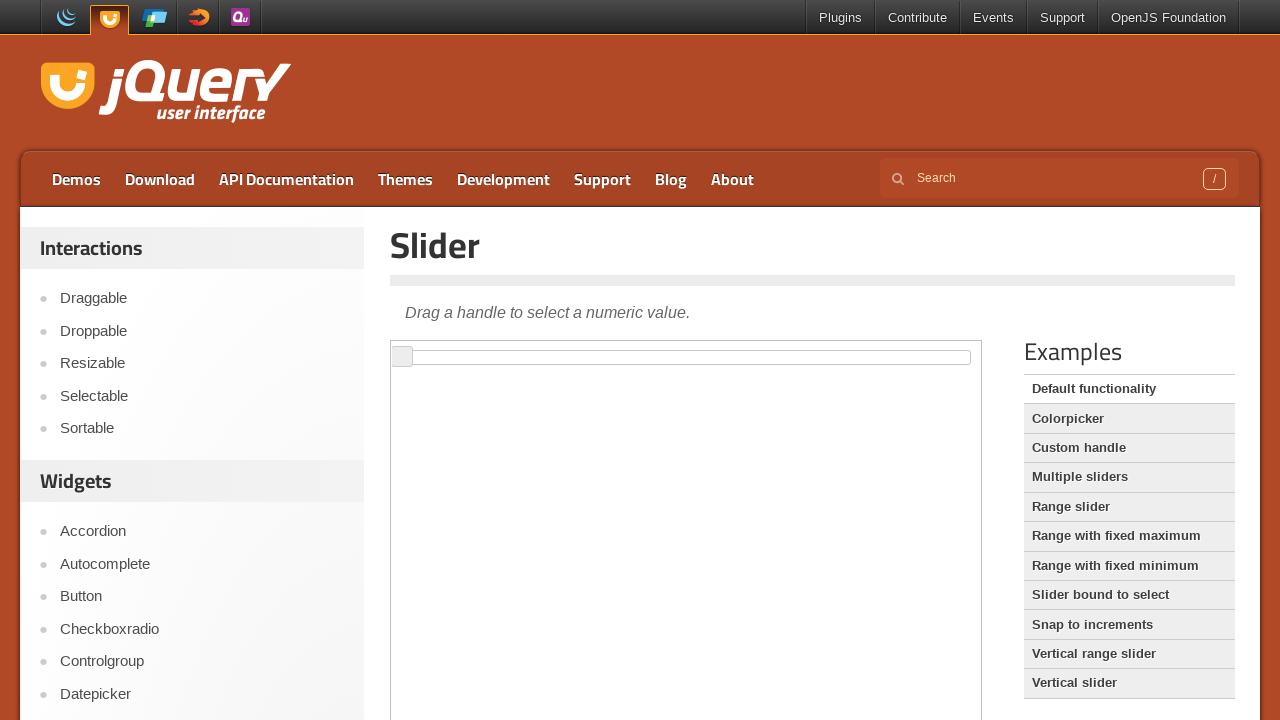

Pressed down mouse button on slider handle at (402, 357)
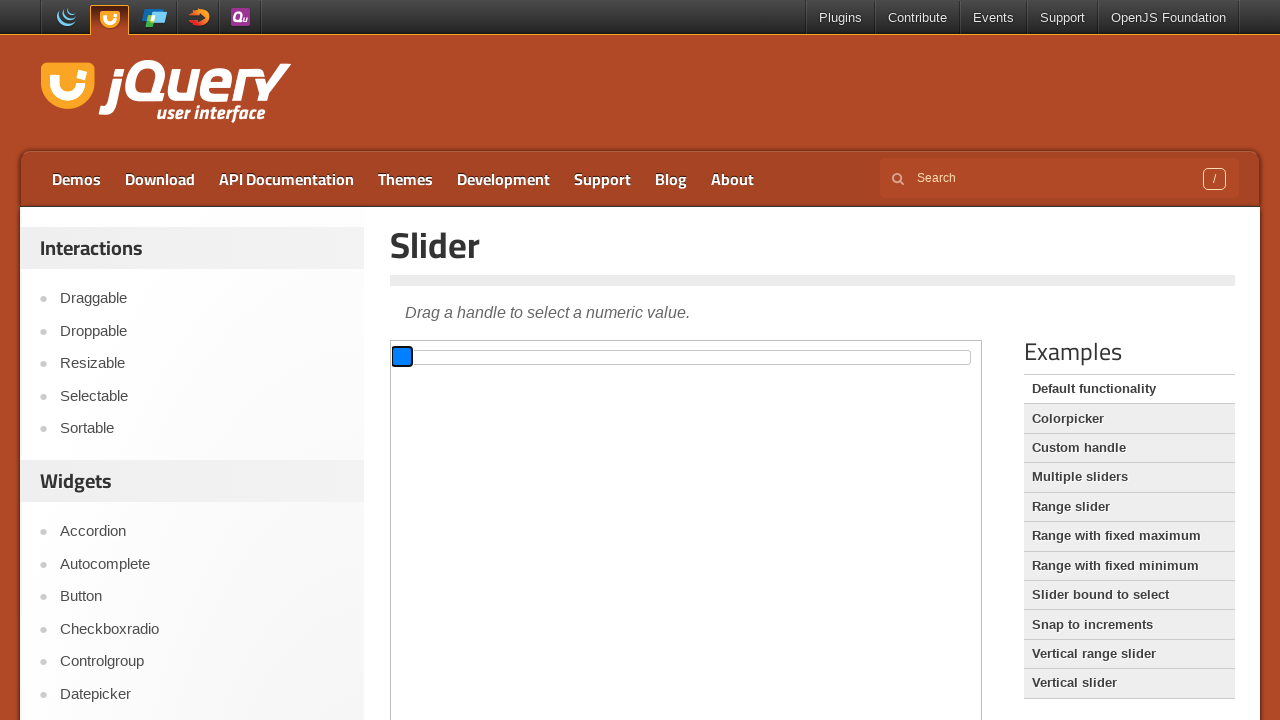

Dragged slider handle 450 pixels to the right at (852, 357)
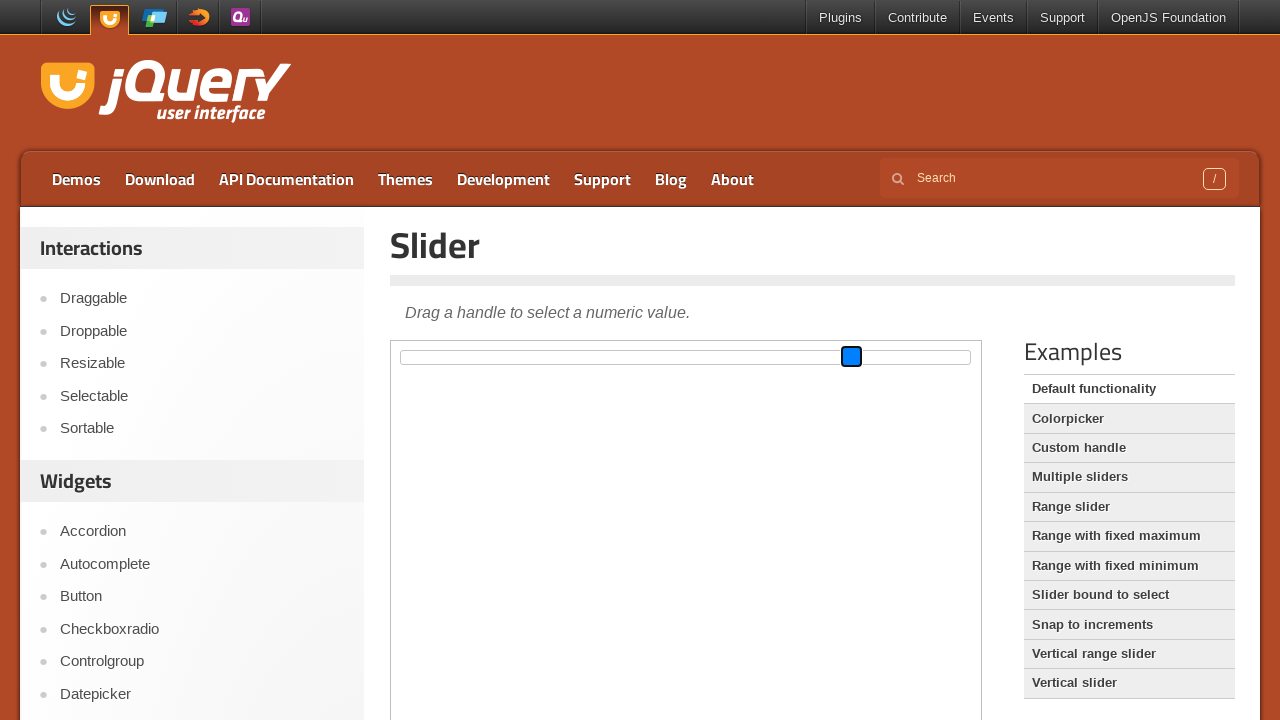

Released mouse button after rightward drag at (852, 357)
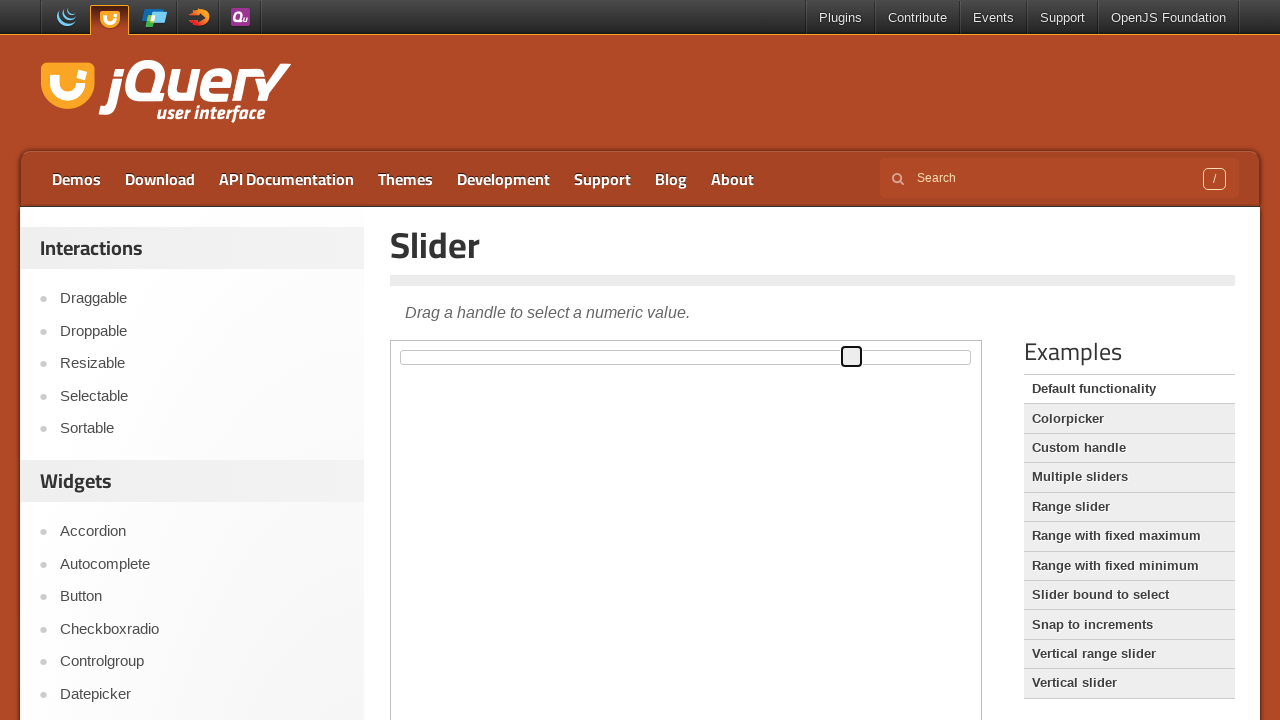

Retrieved updated slider handle bounding box
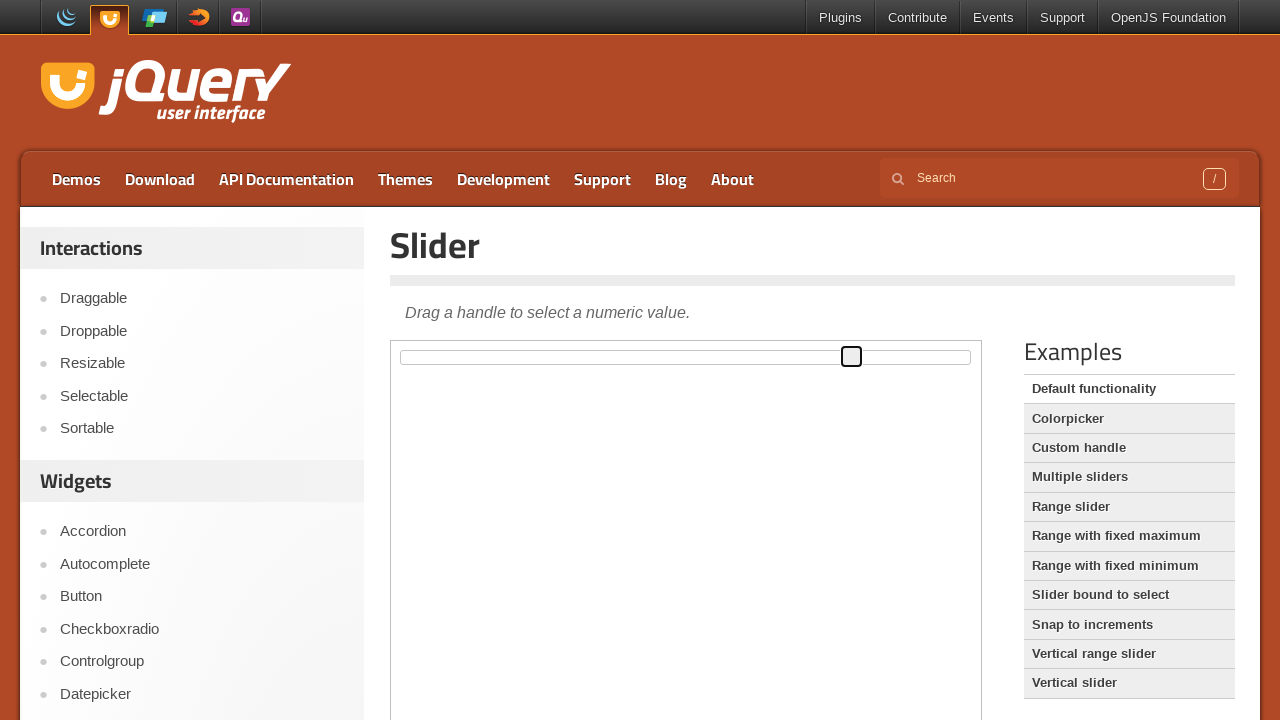

Moved mouse to slider handle center at (852, 357)
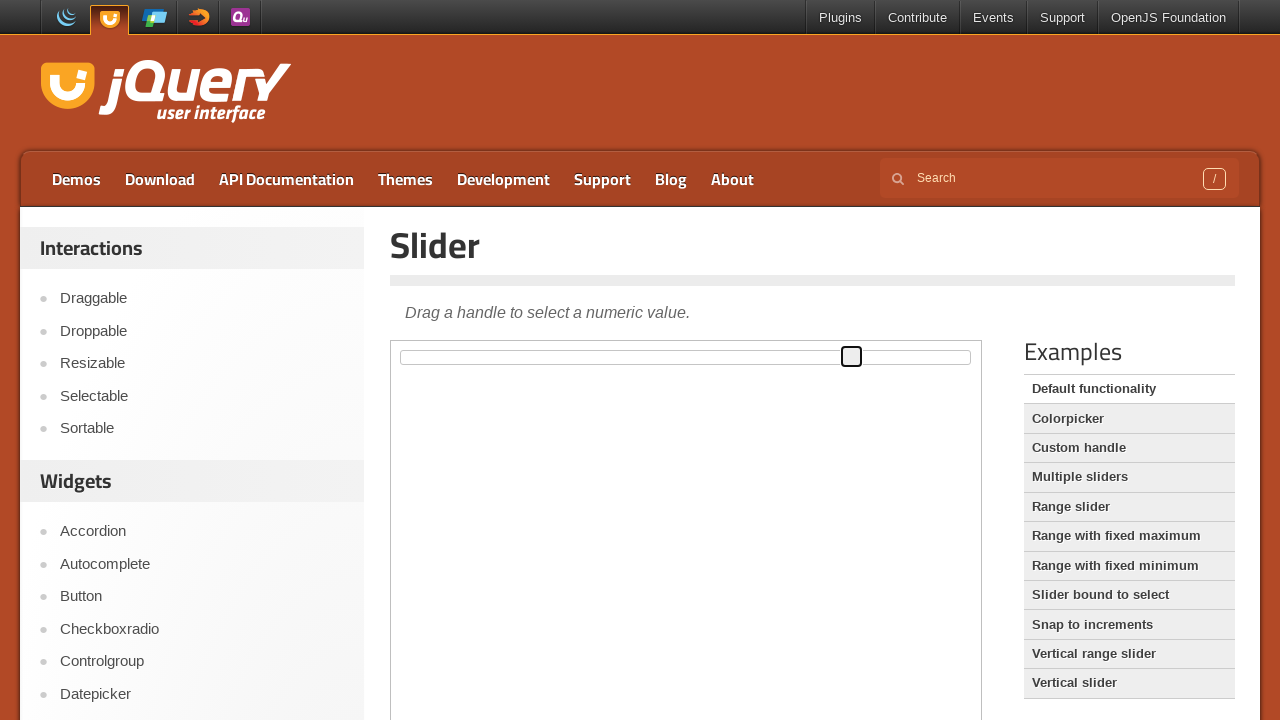

Pressed down mouse button on slider handle at (852, 357)
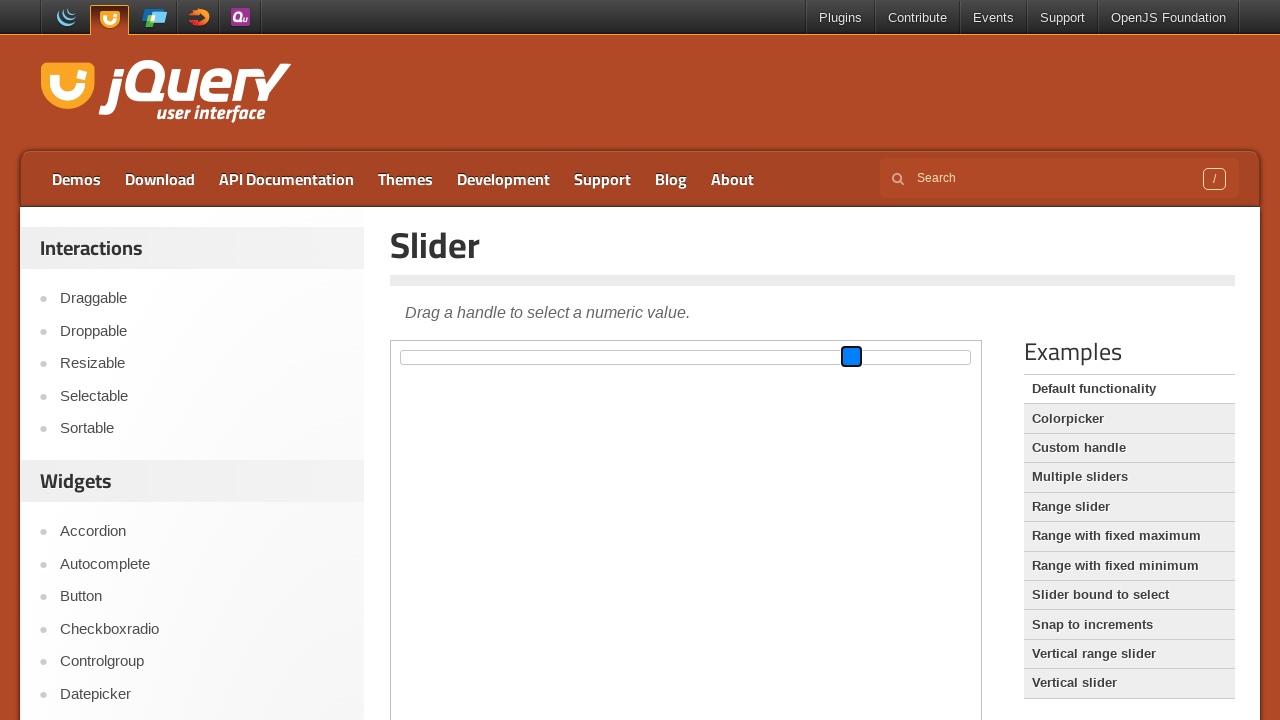

Dragged slider handle 100 pixels to the left at (752, 357)
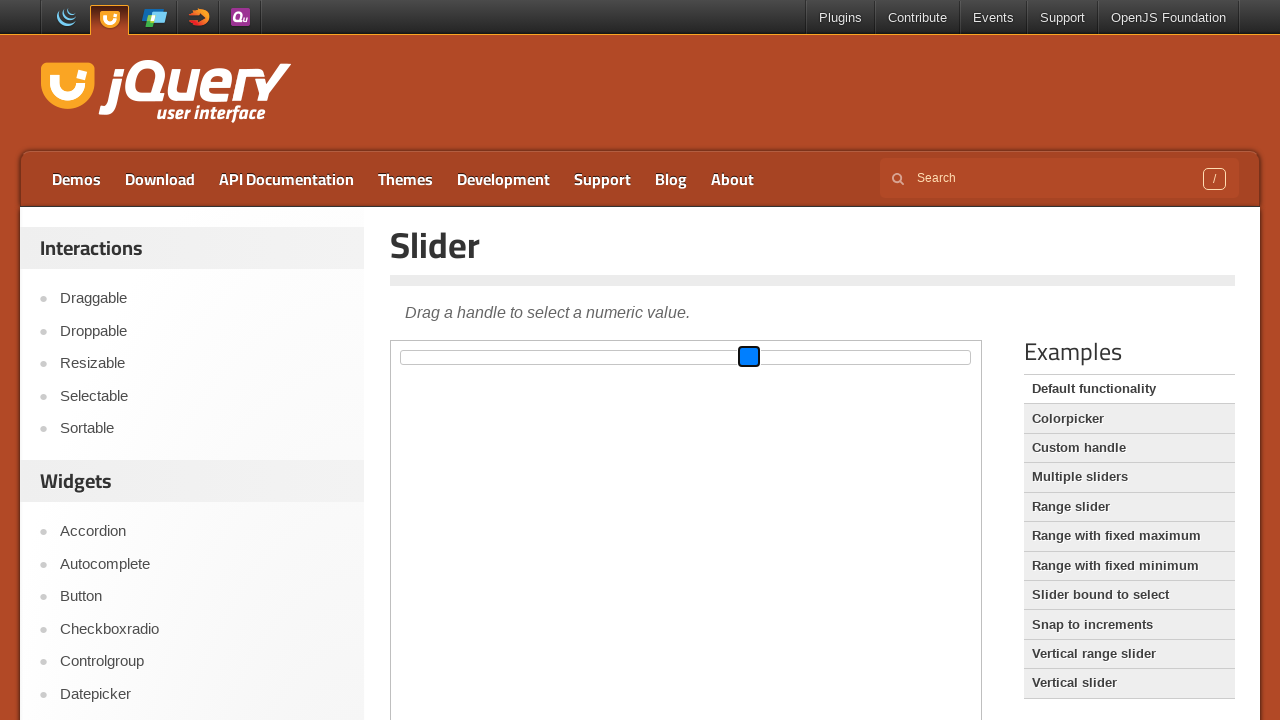

Released mouse button after leftward drag at (752, 357)
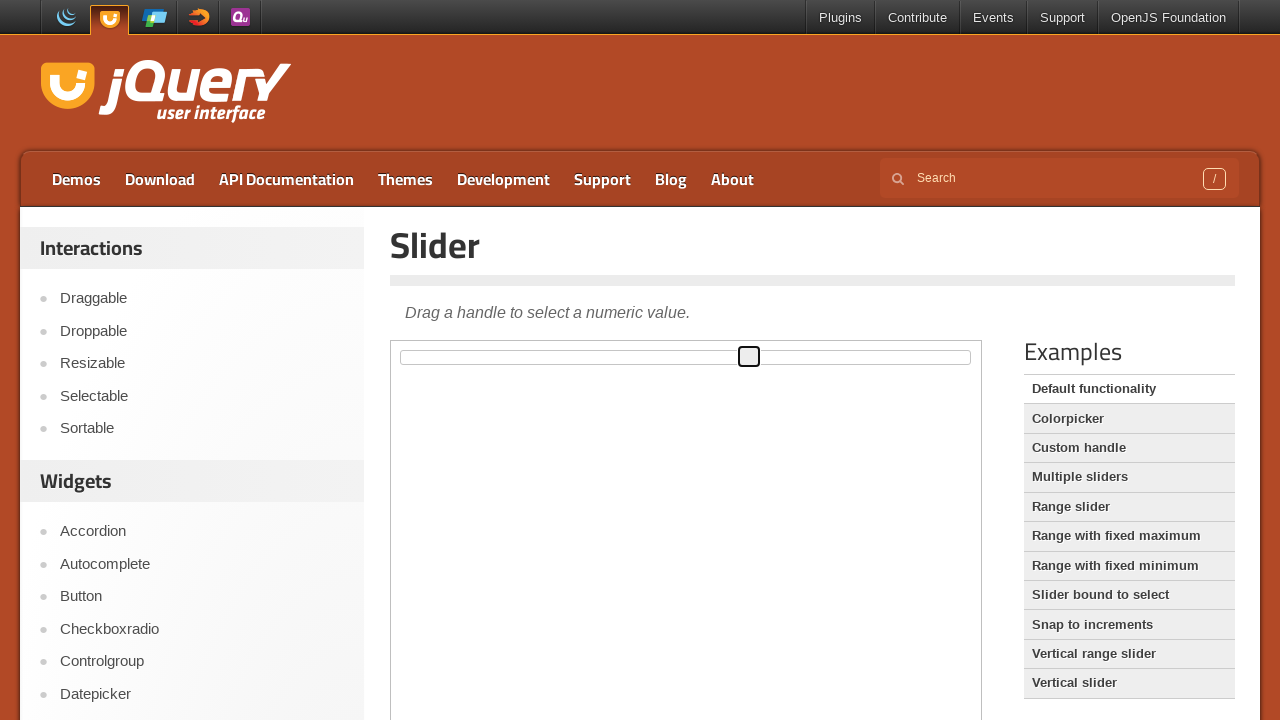

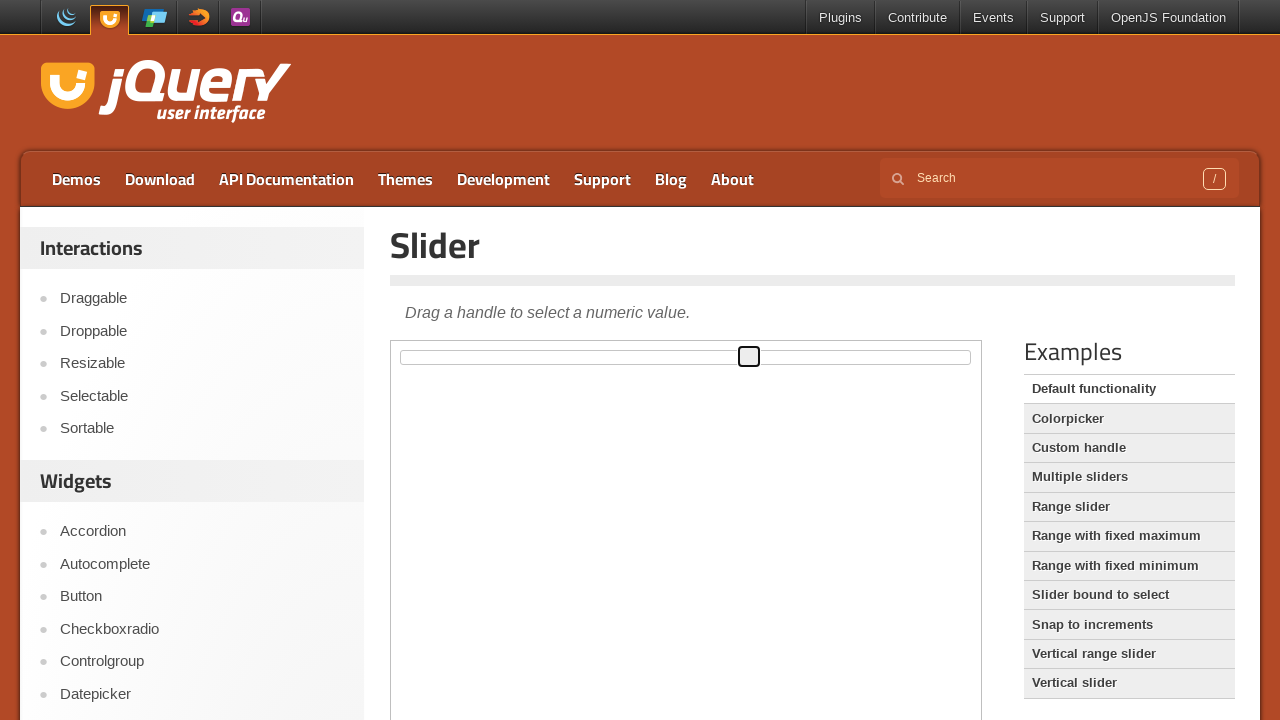